Tests browser window management features by changing window states (minimize, maximize, fullscreen) and retrieving window position and size information

Starting URL: https://www.techproeducation.com/

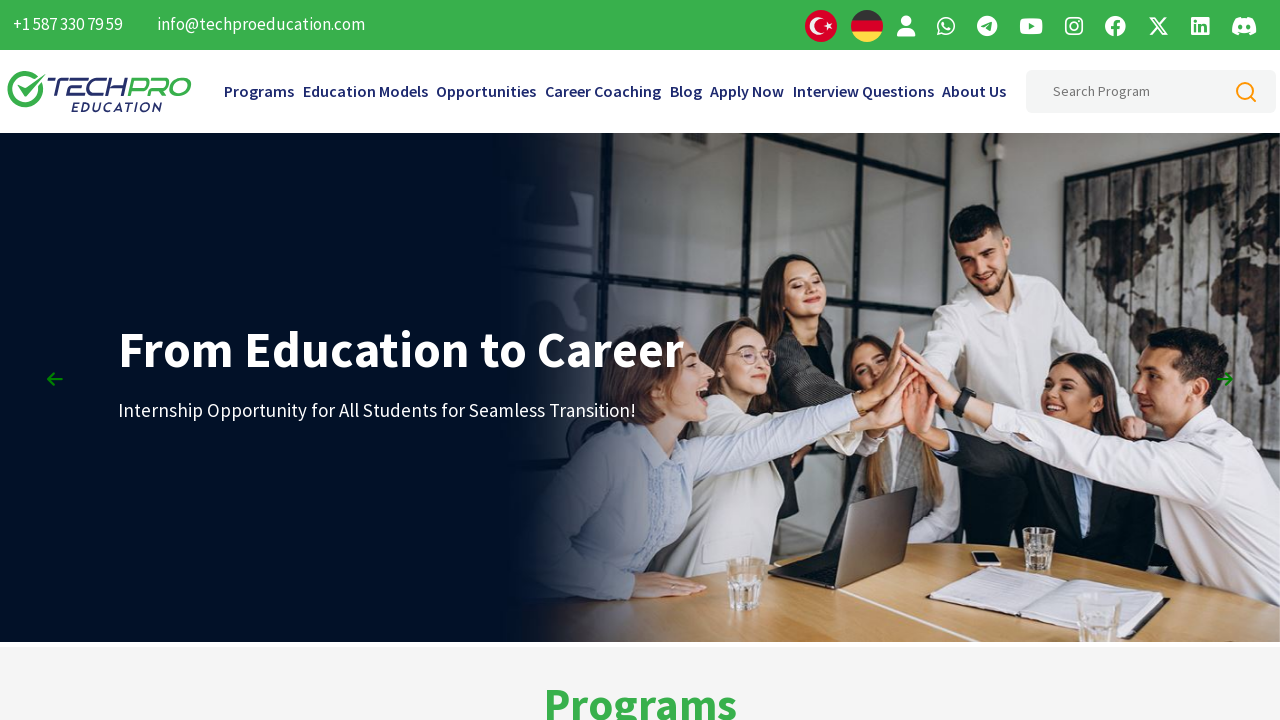

Retrieved initial window position
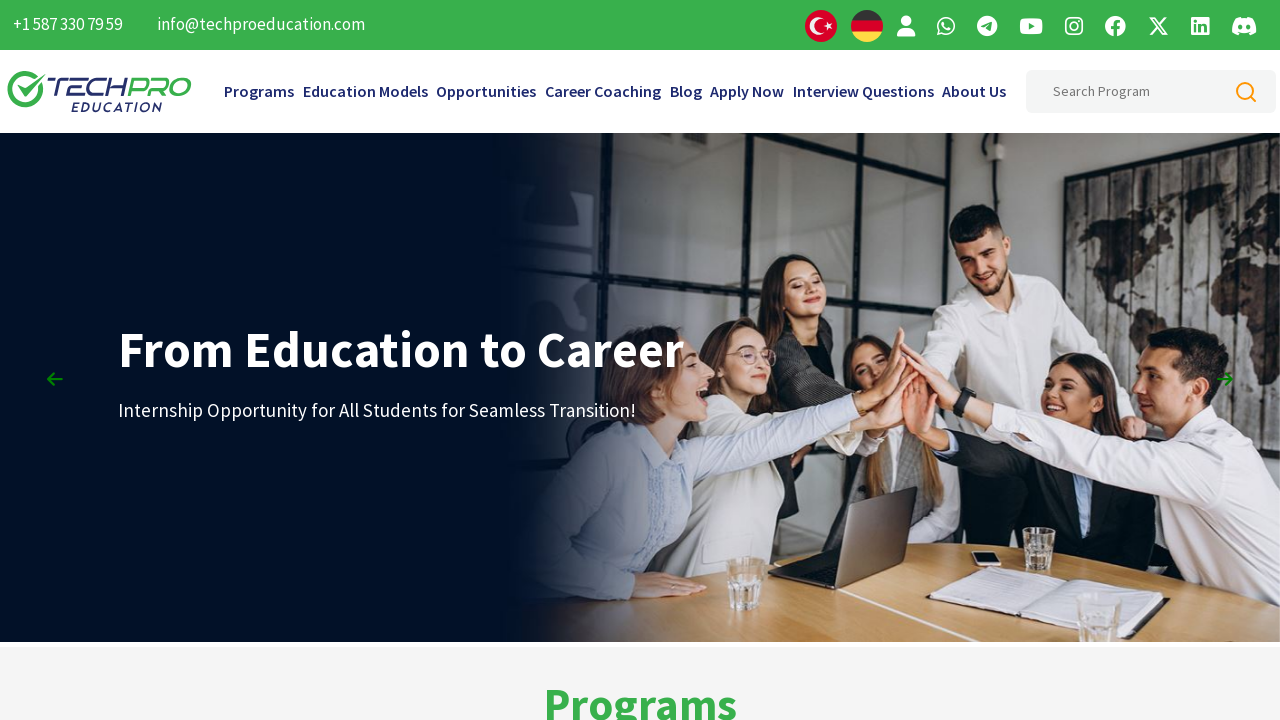

Retrieved initial window size
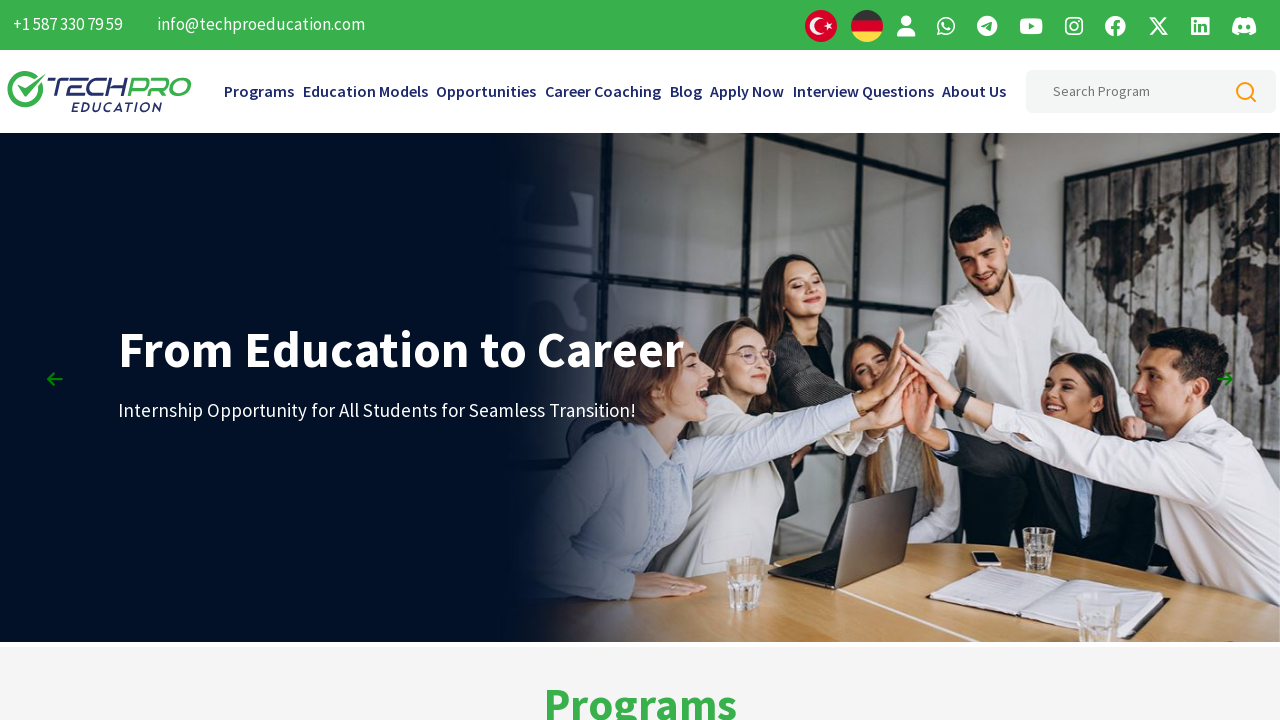

Waited 3 seconds before minimizing window
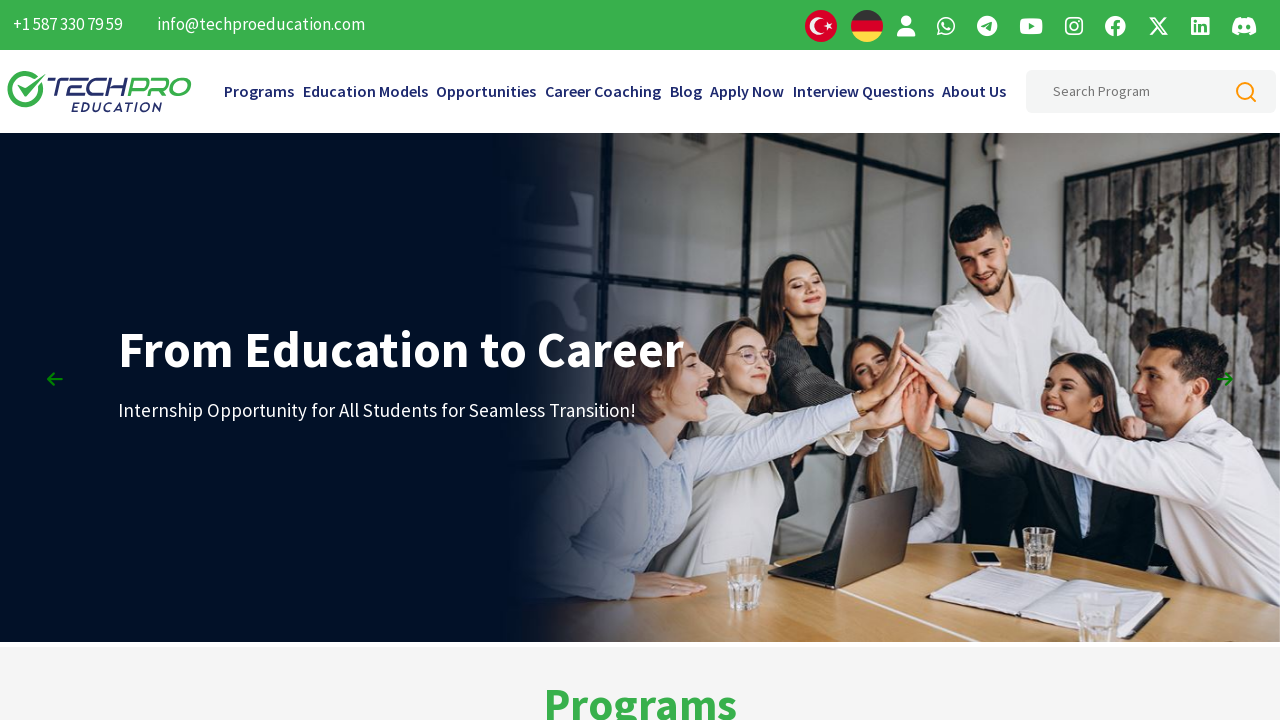

Minimized window by setting viewport to 1x1 pixels
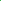

Waited 3 seconds after minimizing window
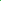

Waited 3 seconds before maximizing window
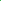

Maximized window by setting viewport to 1920x1080 pixels
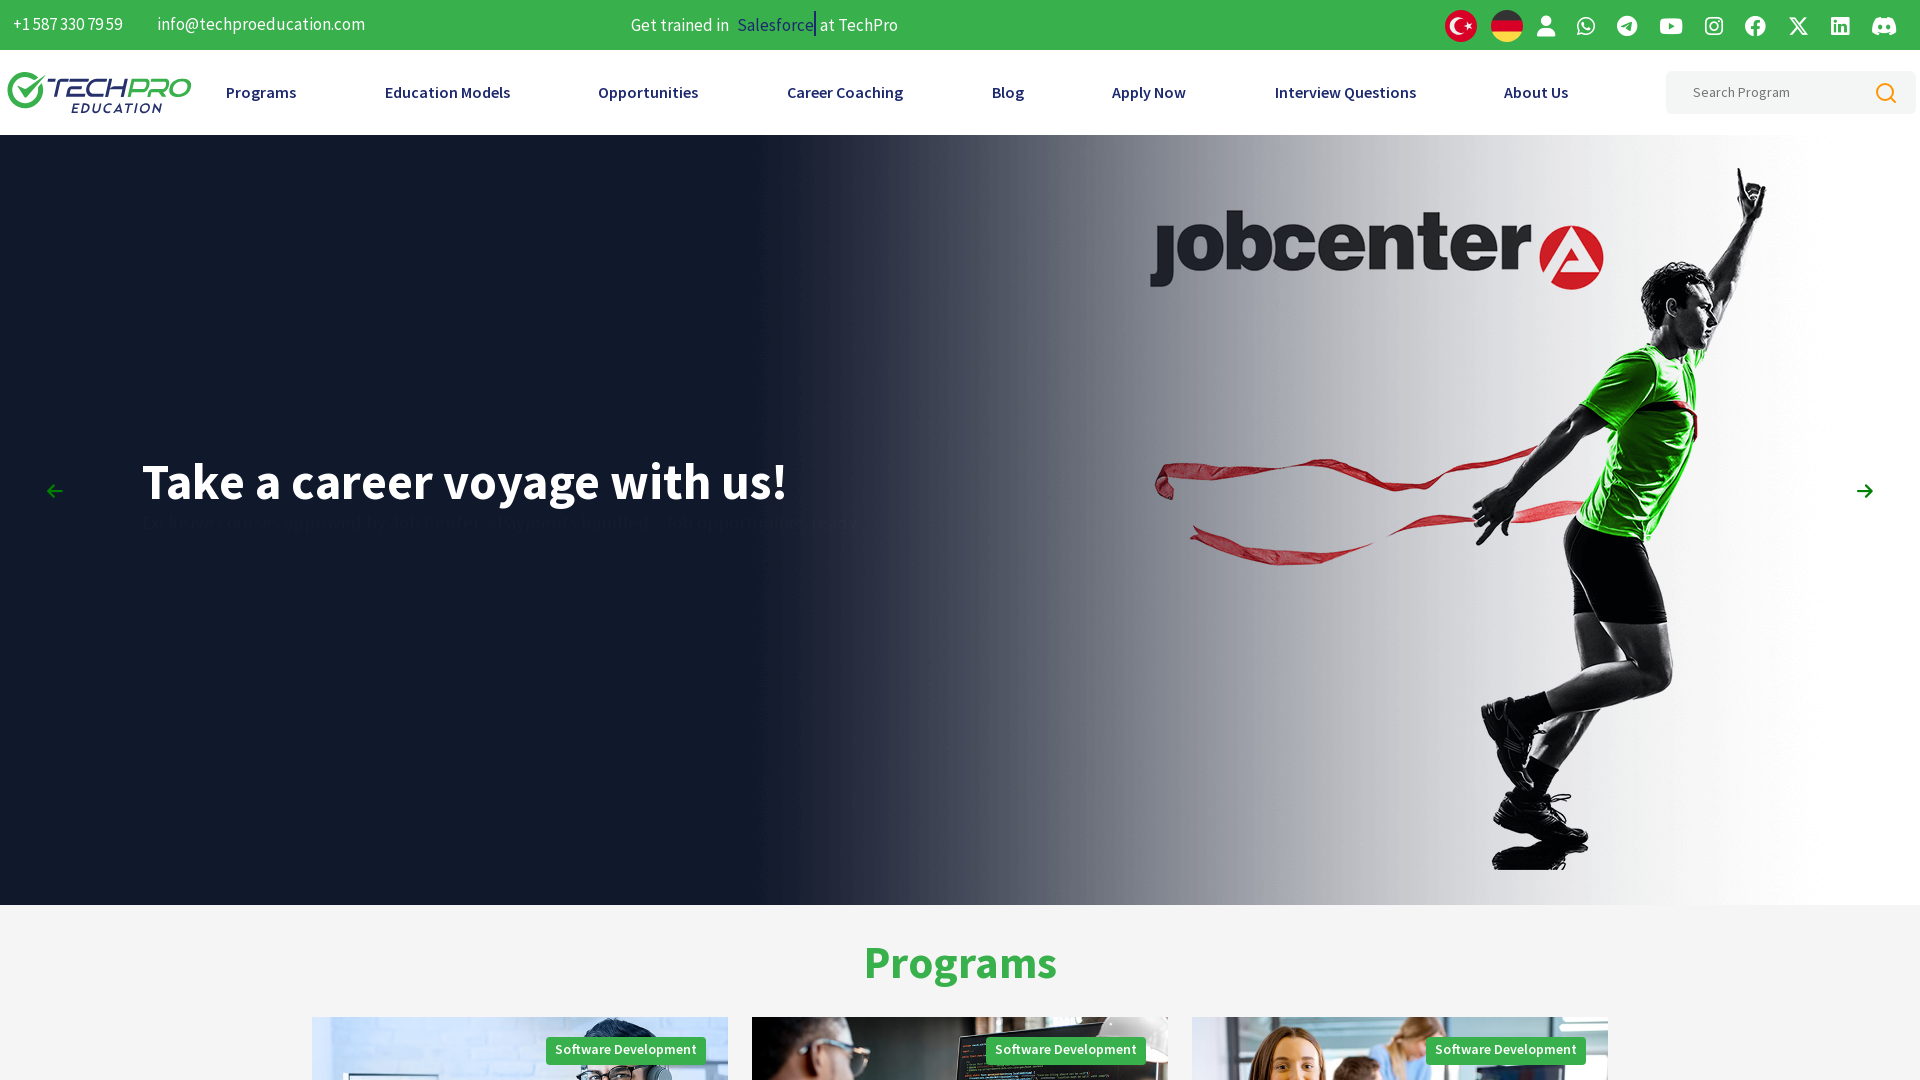

Retrieved window position after maximizing
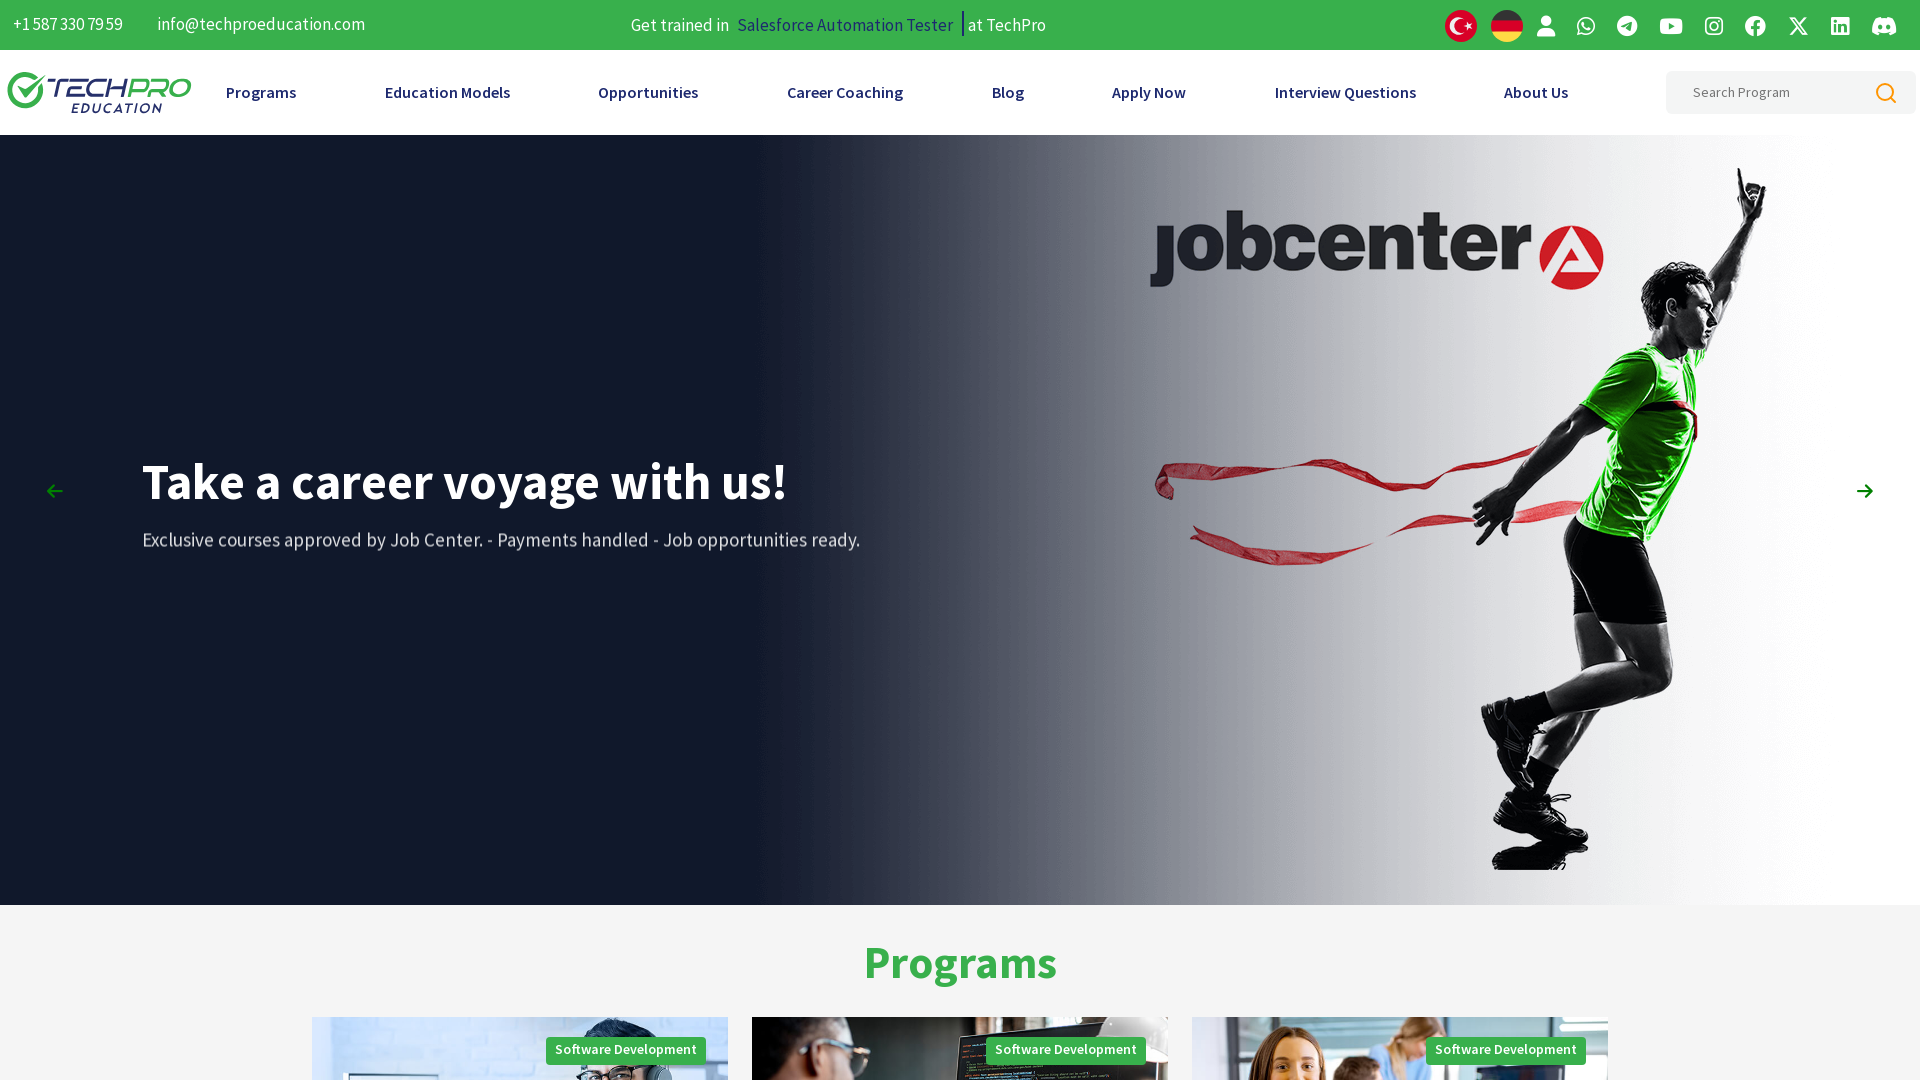

Retrieved window size after maximizing
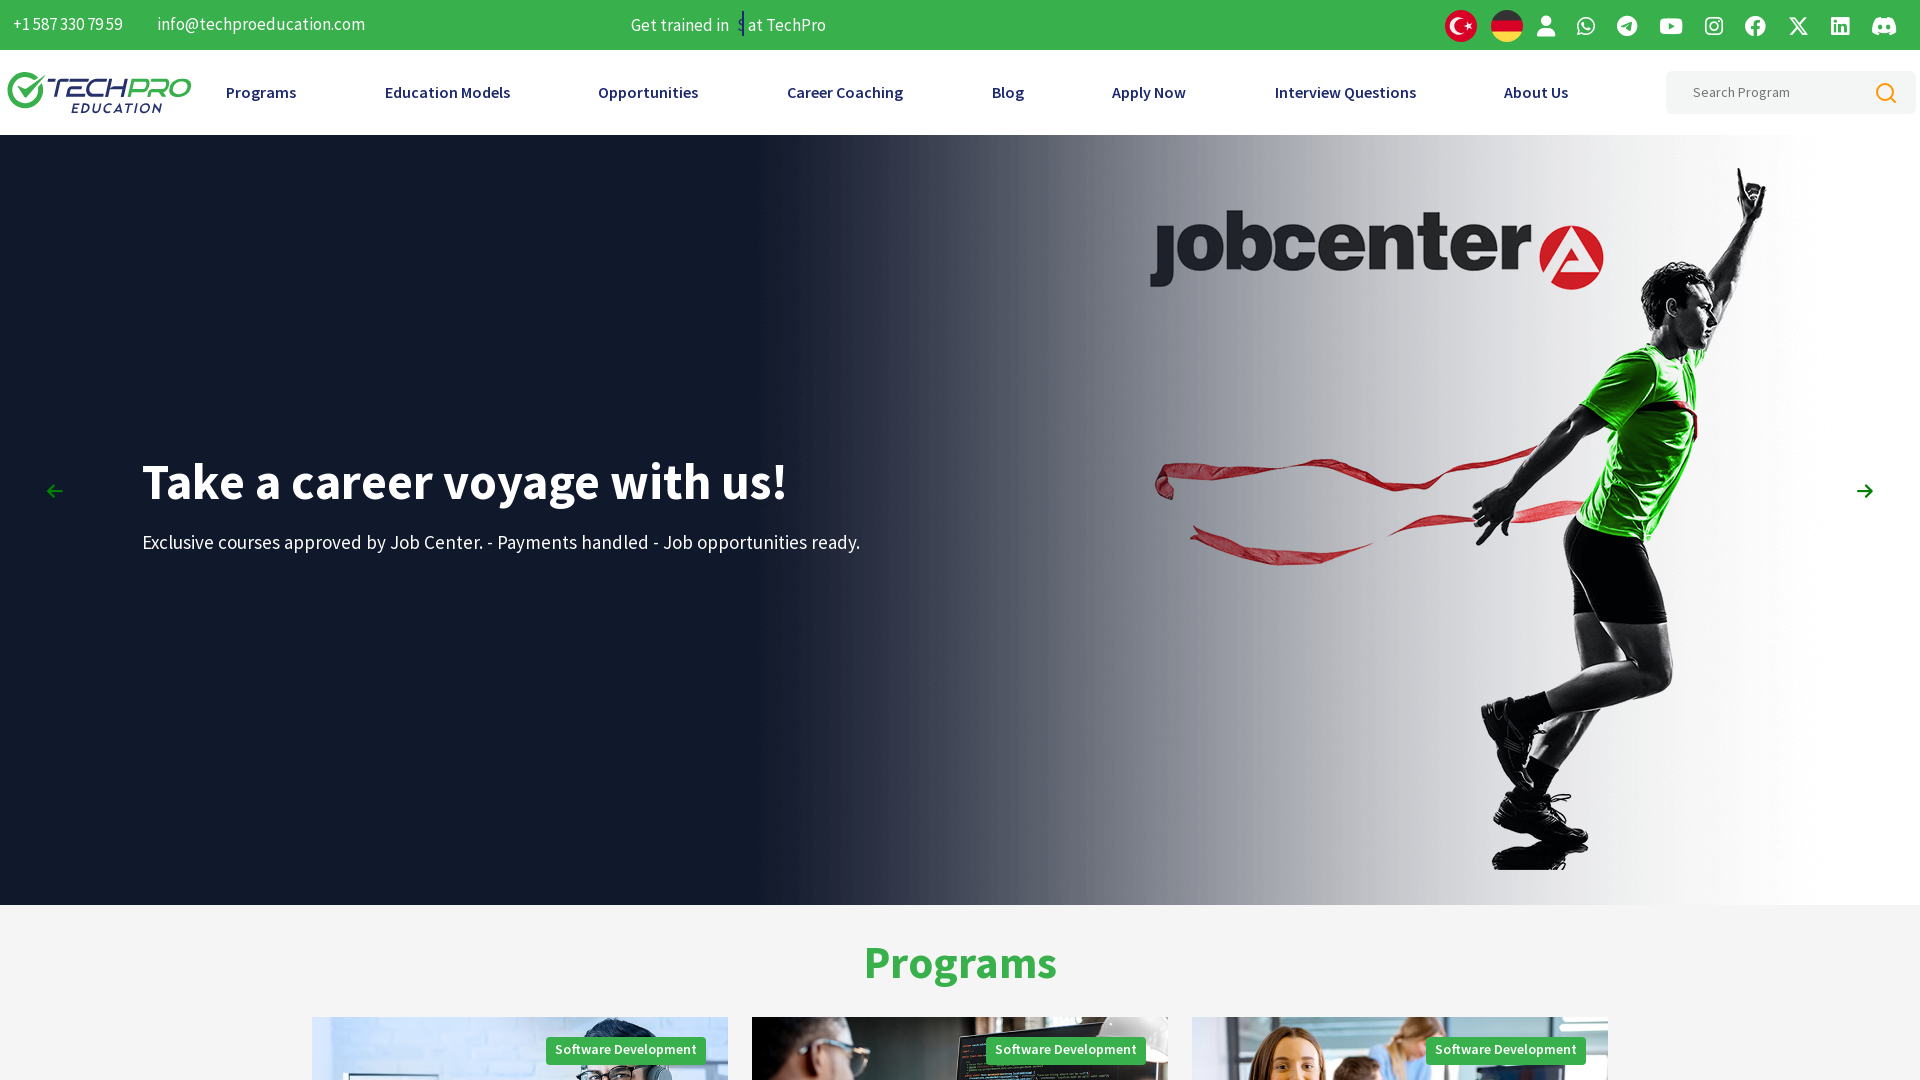

Waited 3 seconds before entering fullscreen mode
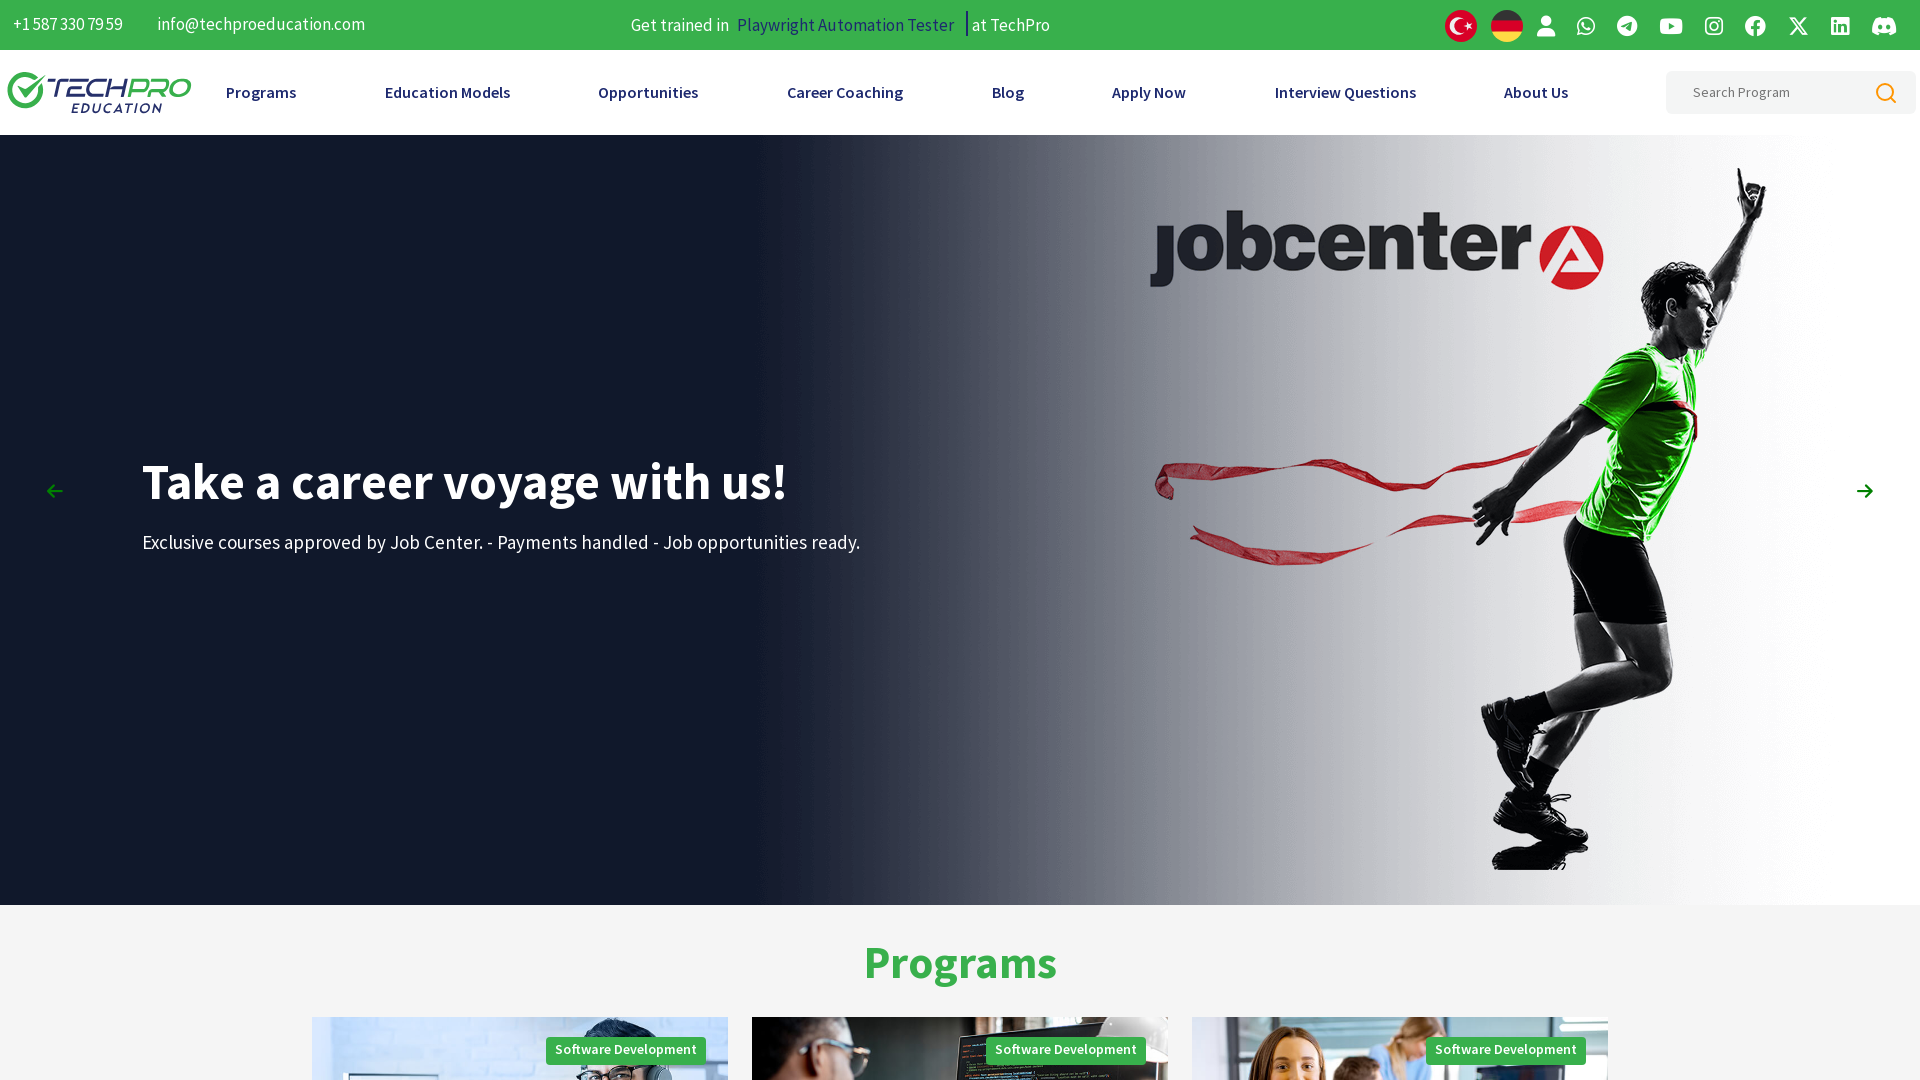

Requested fullscreen mode
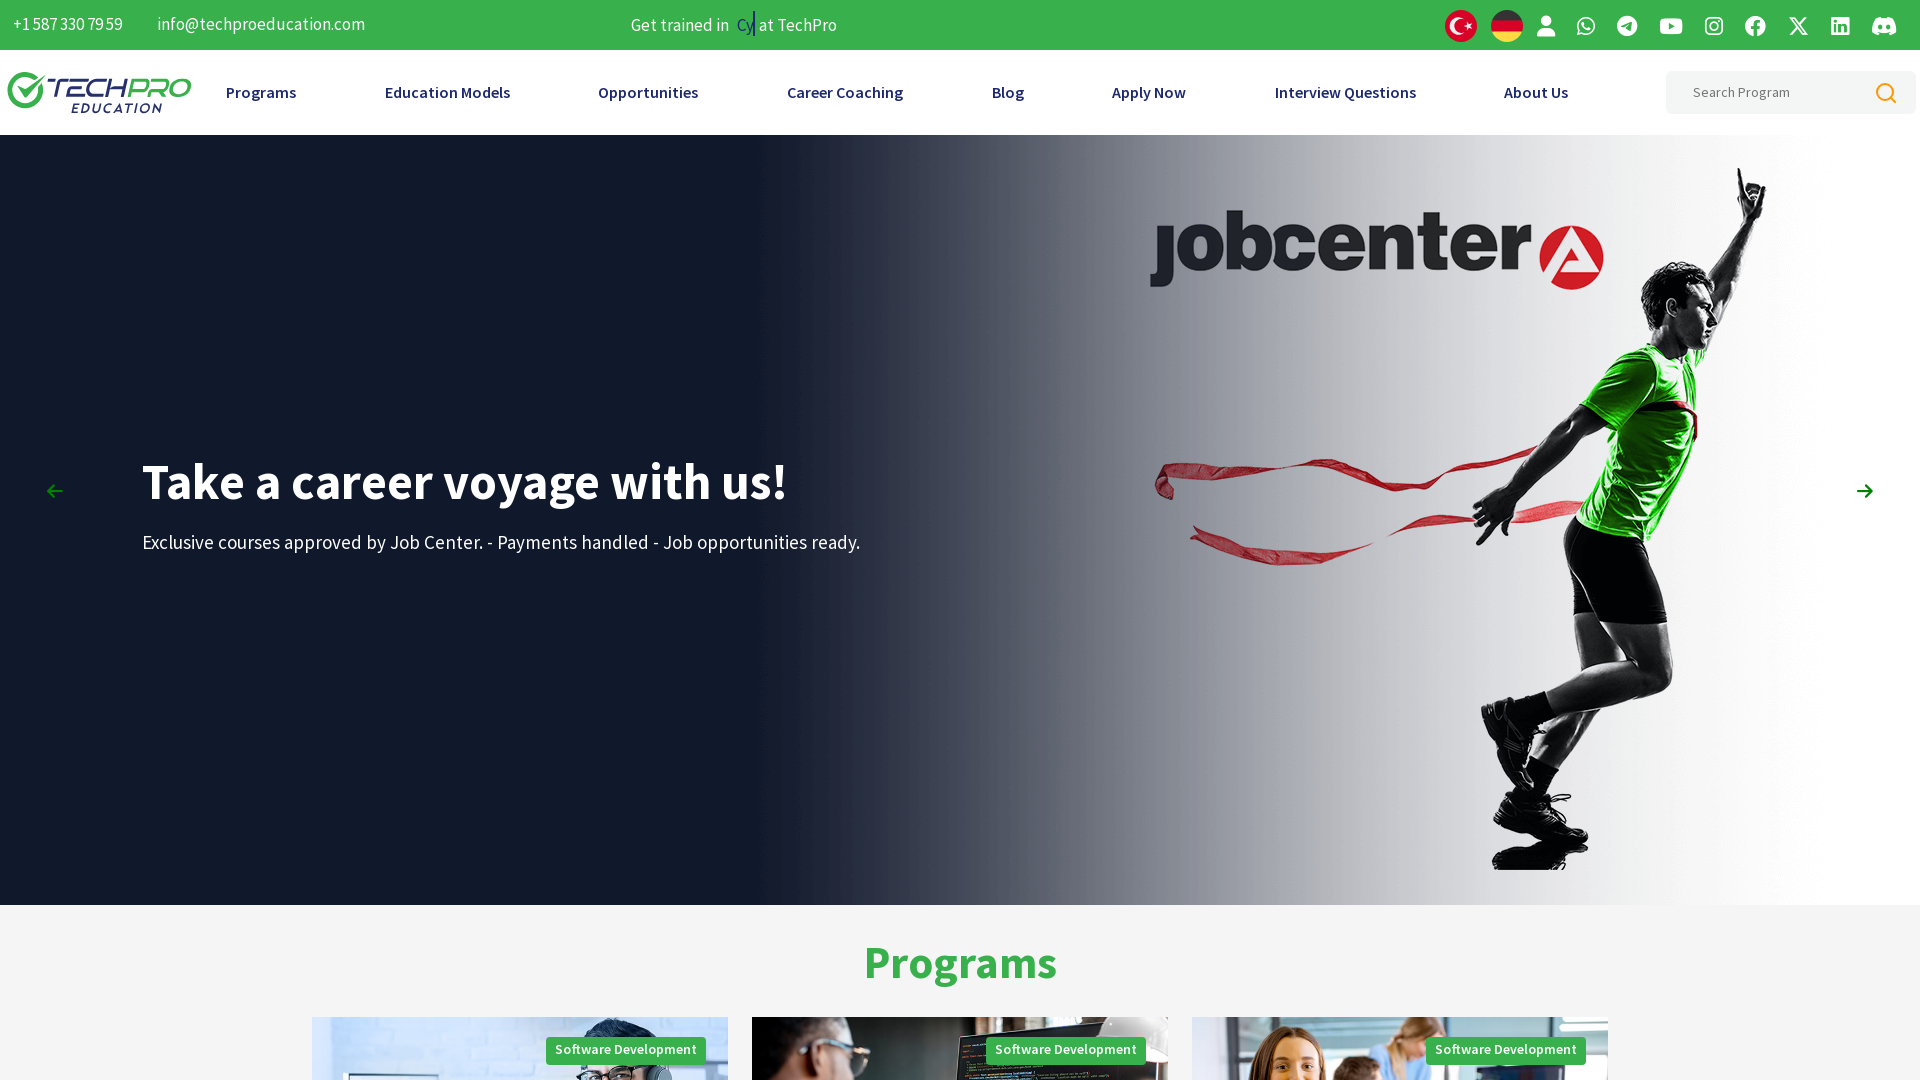

Waited 3 seconds in fullscreen mode
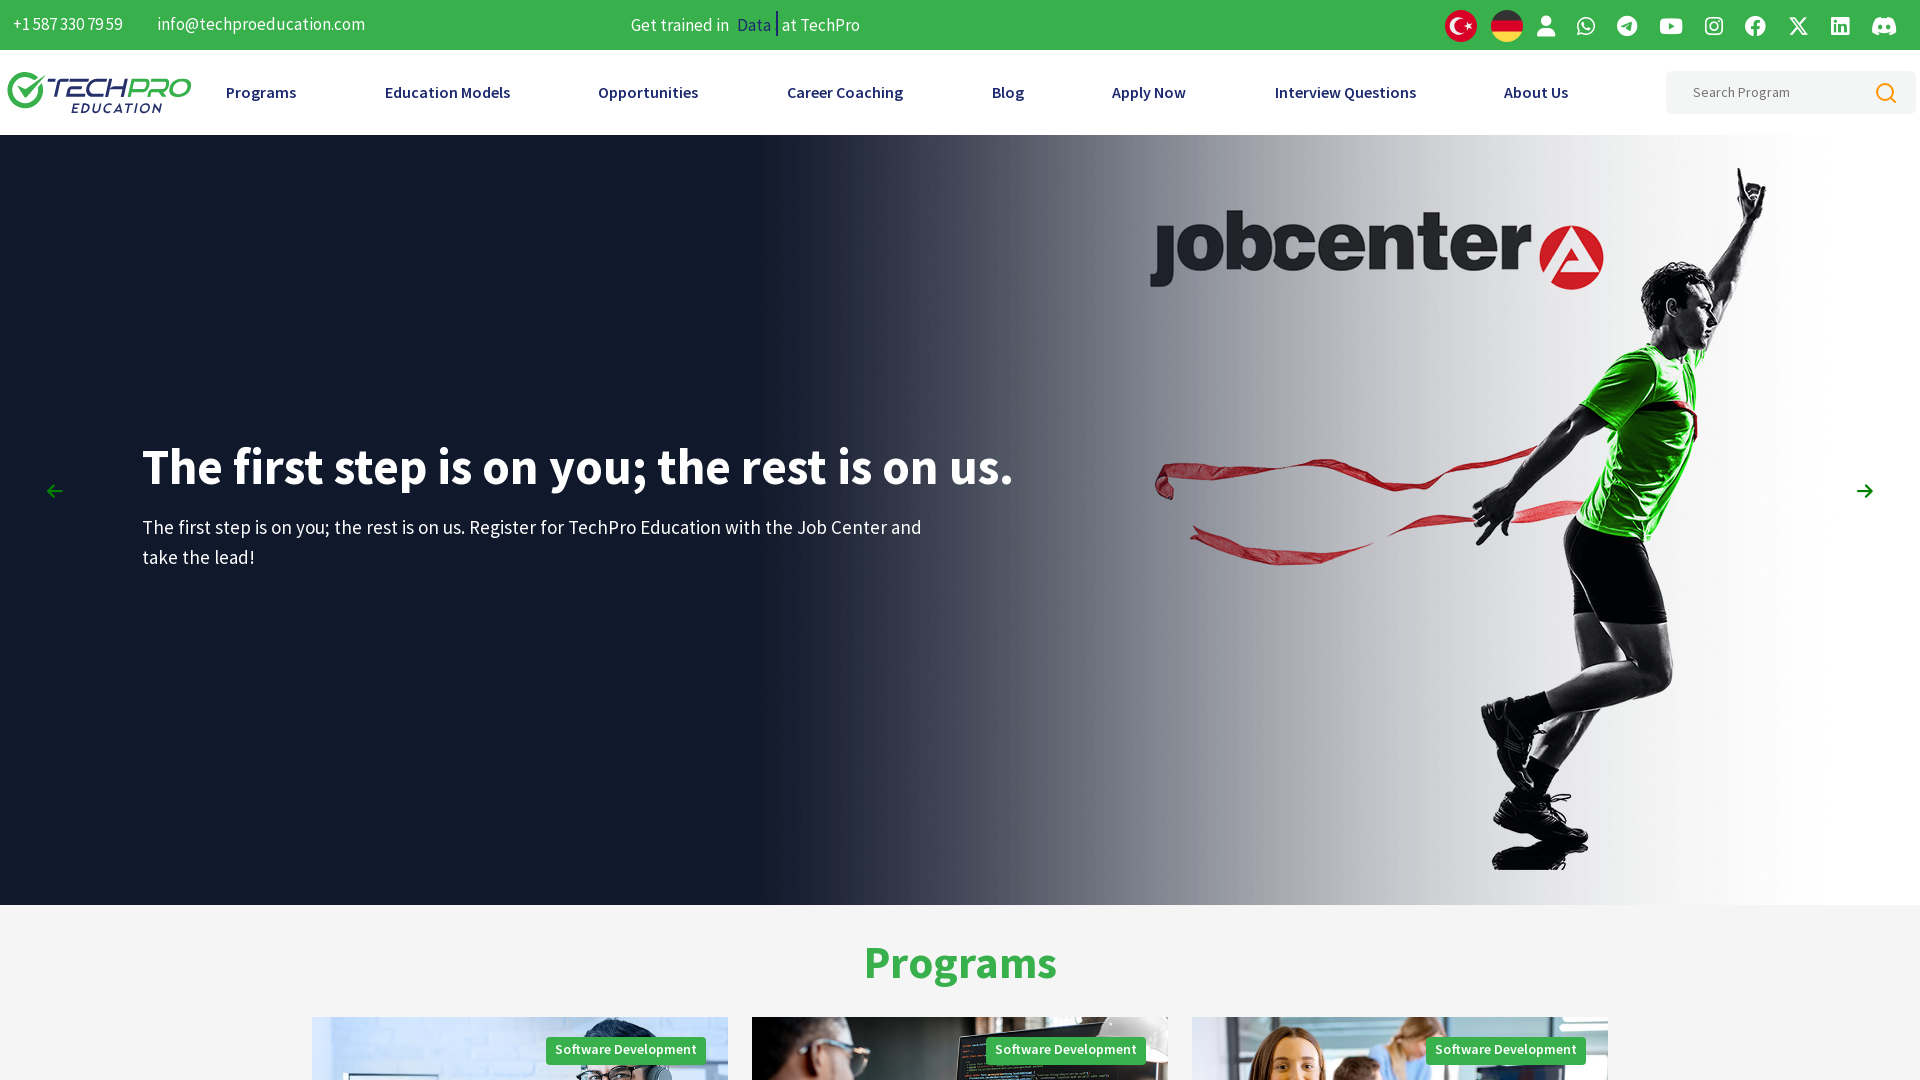

Retrieved window position in fullscreen mode
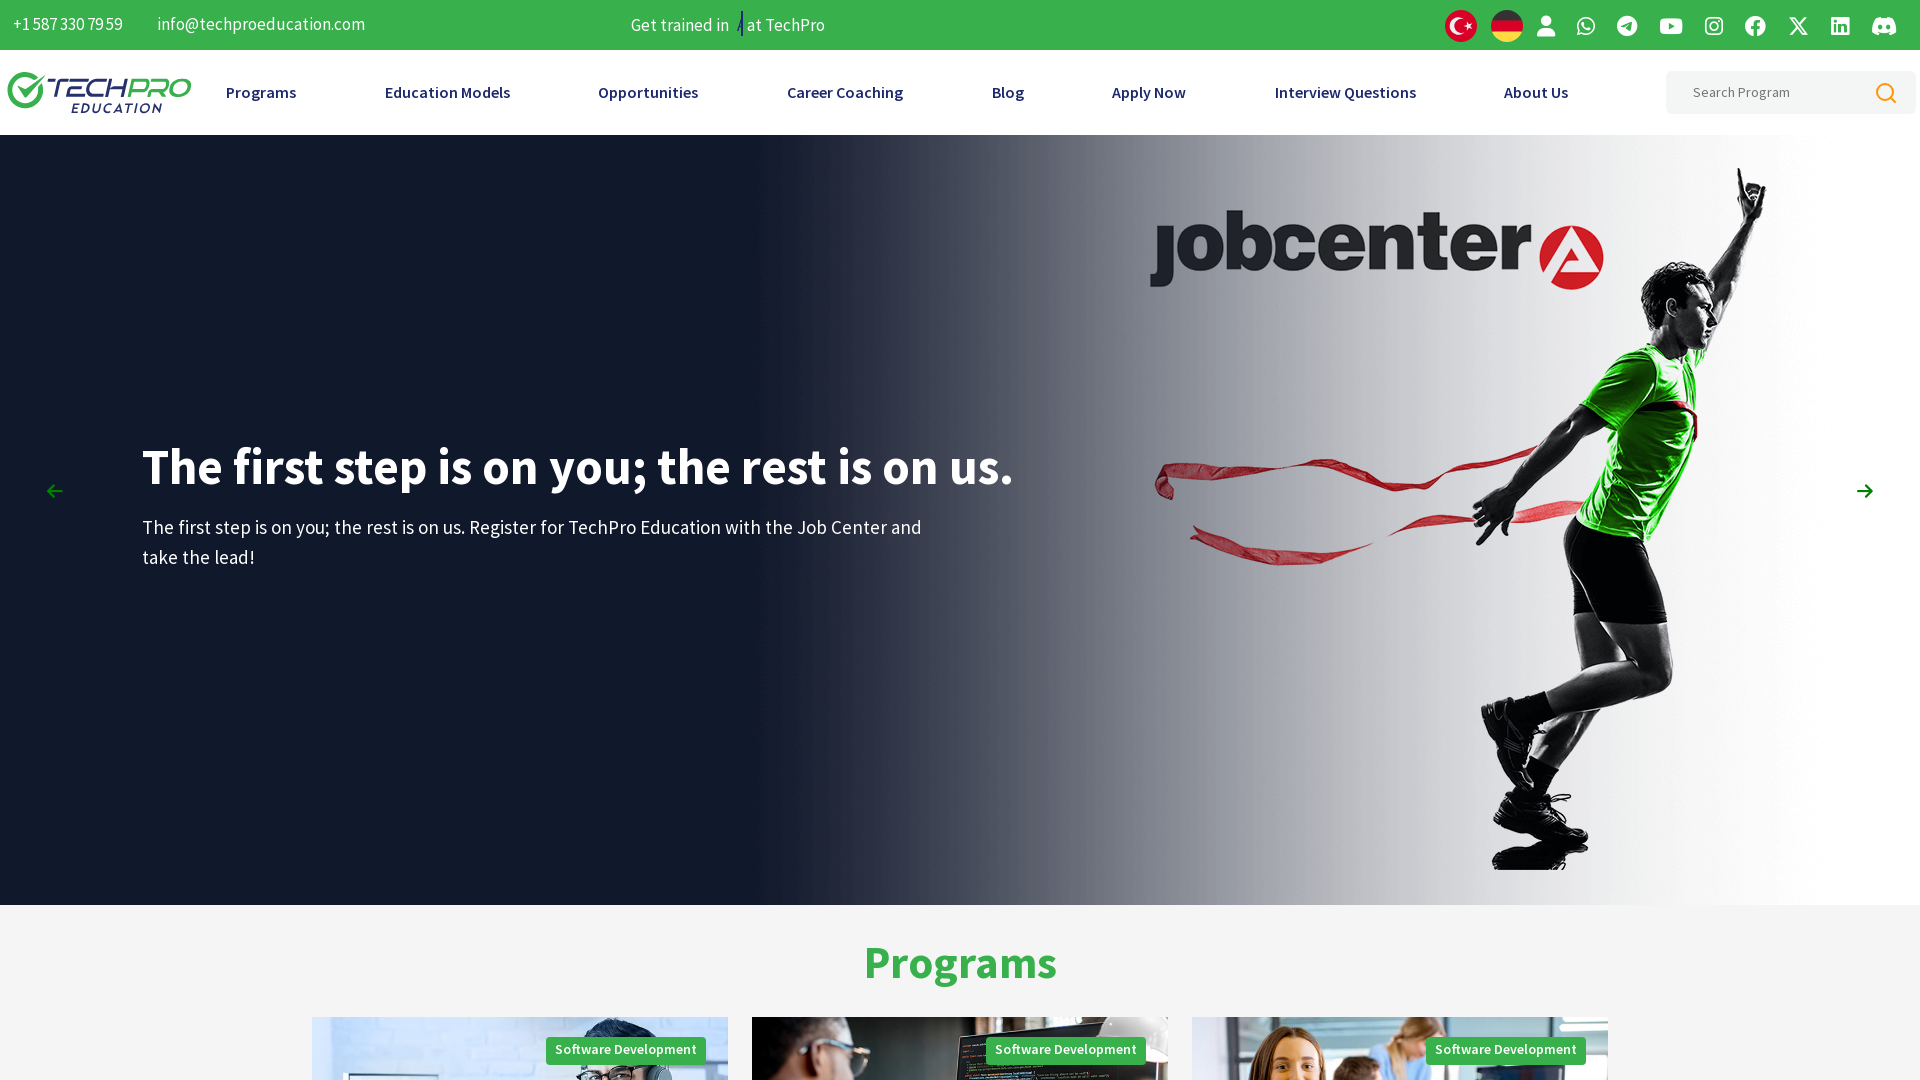

Retrieved window size in fullscreen mode
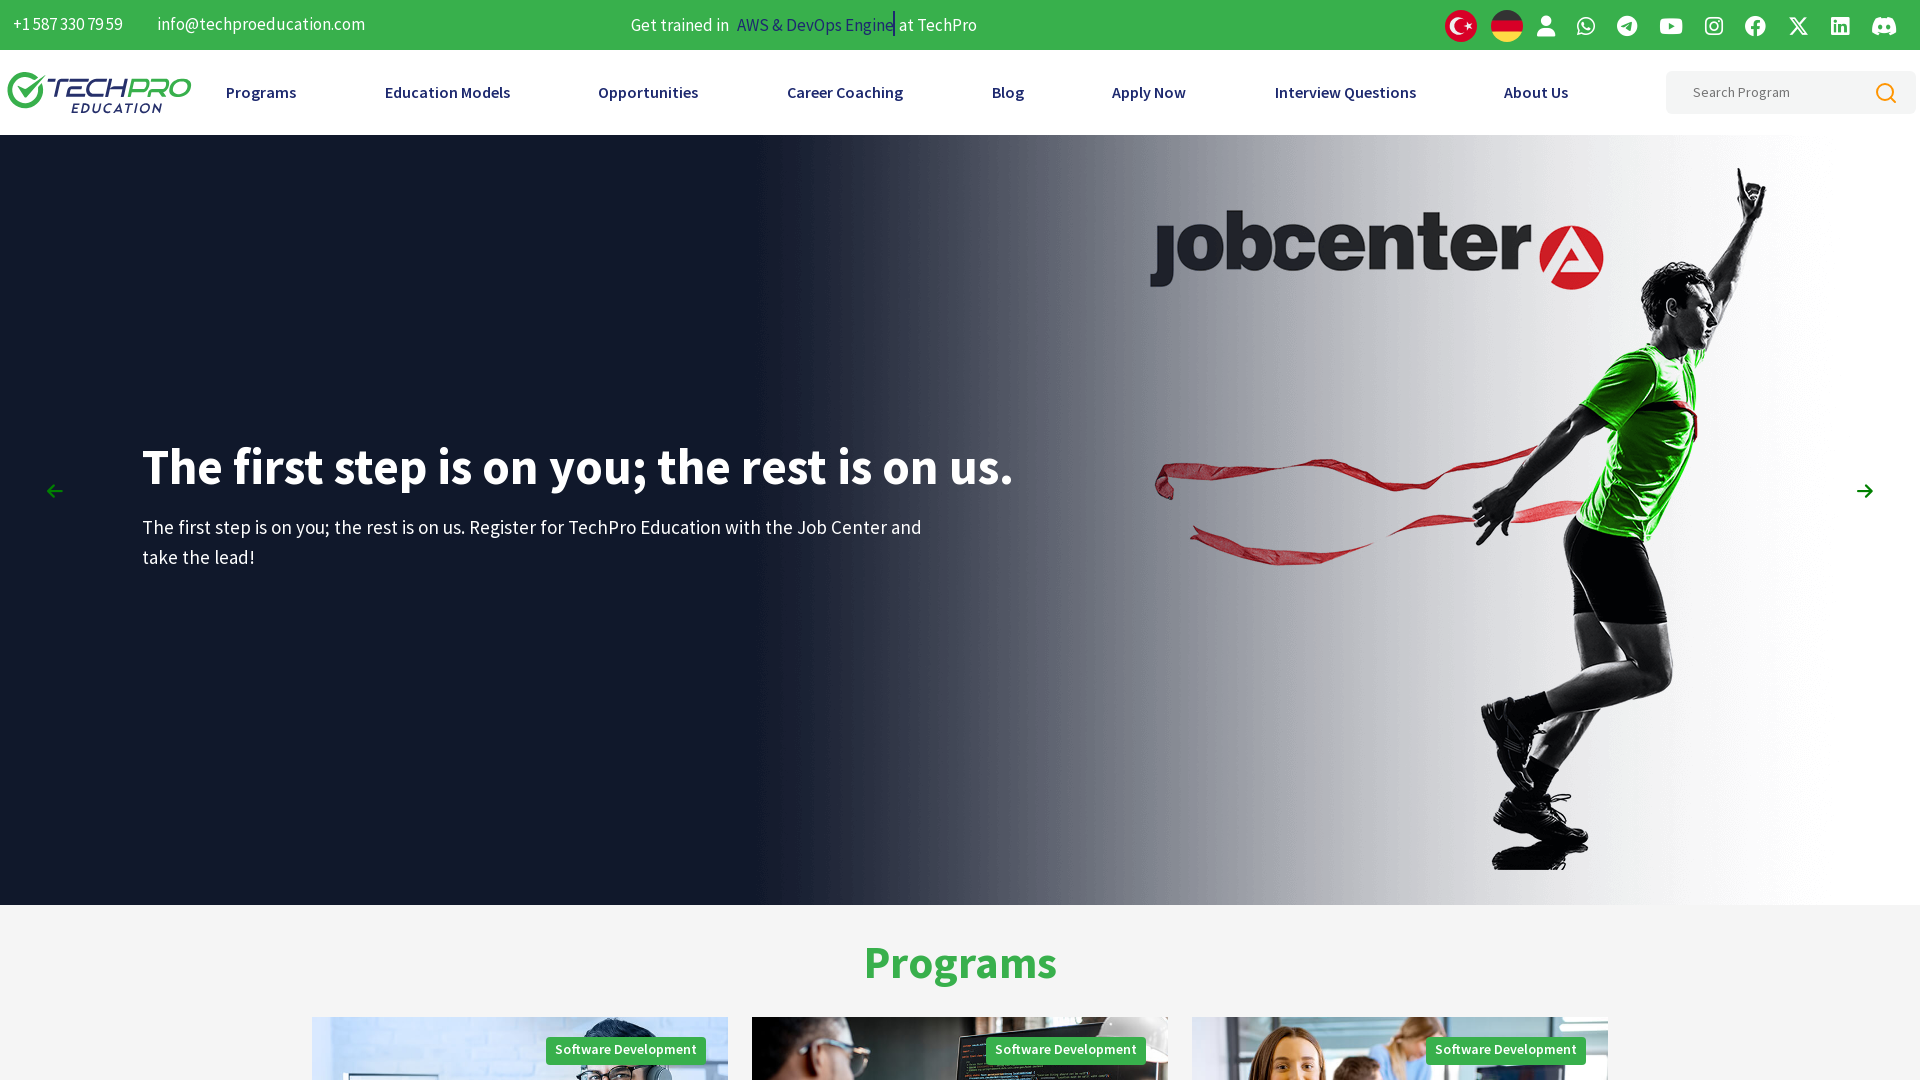

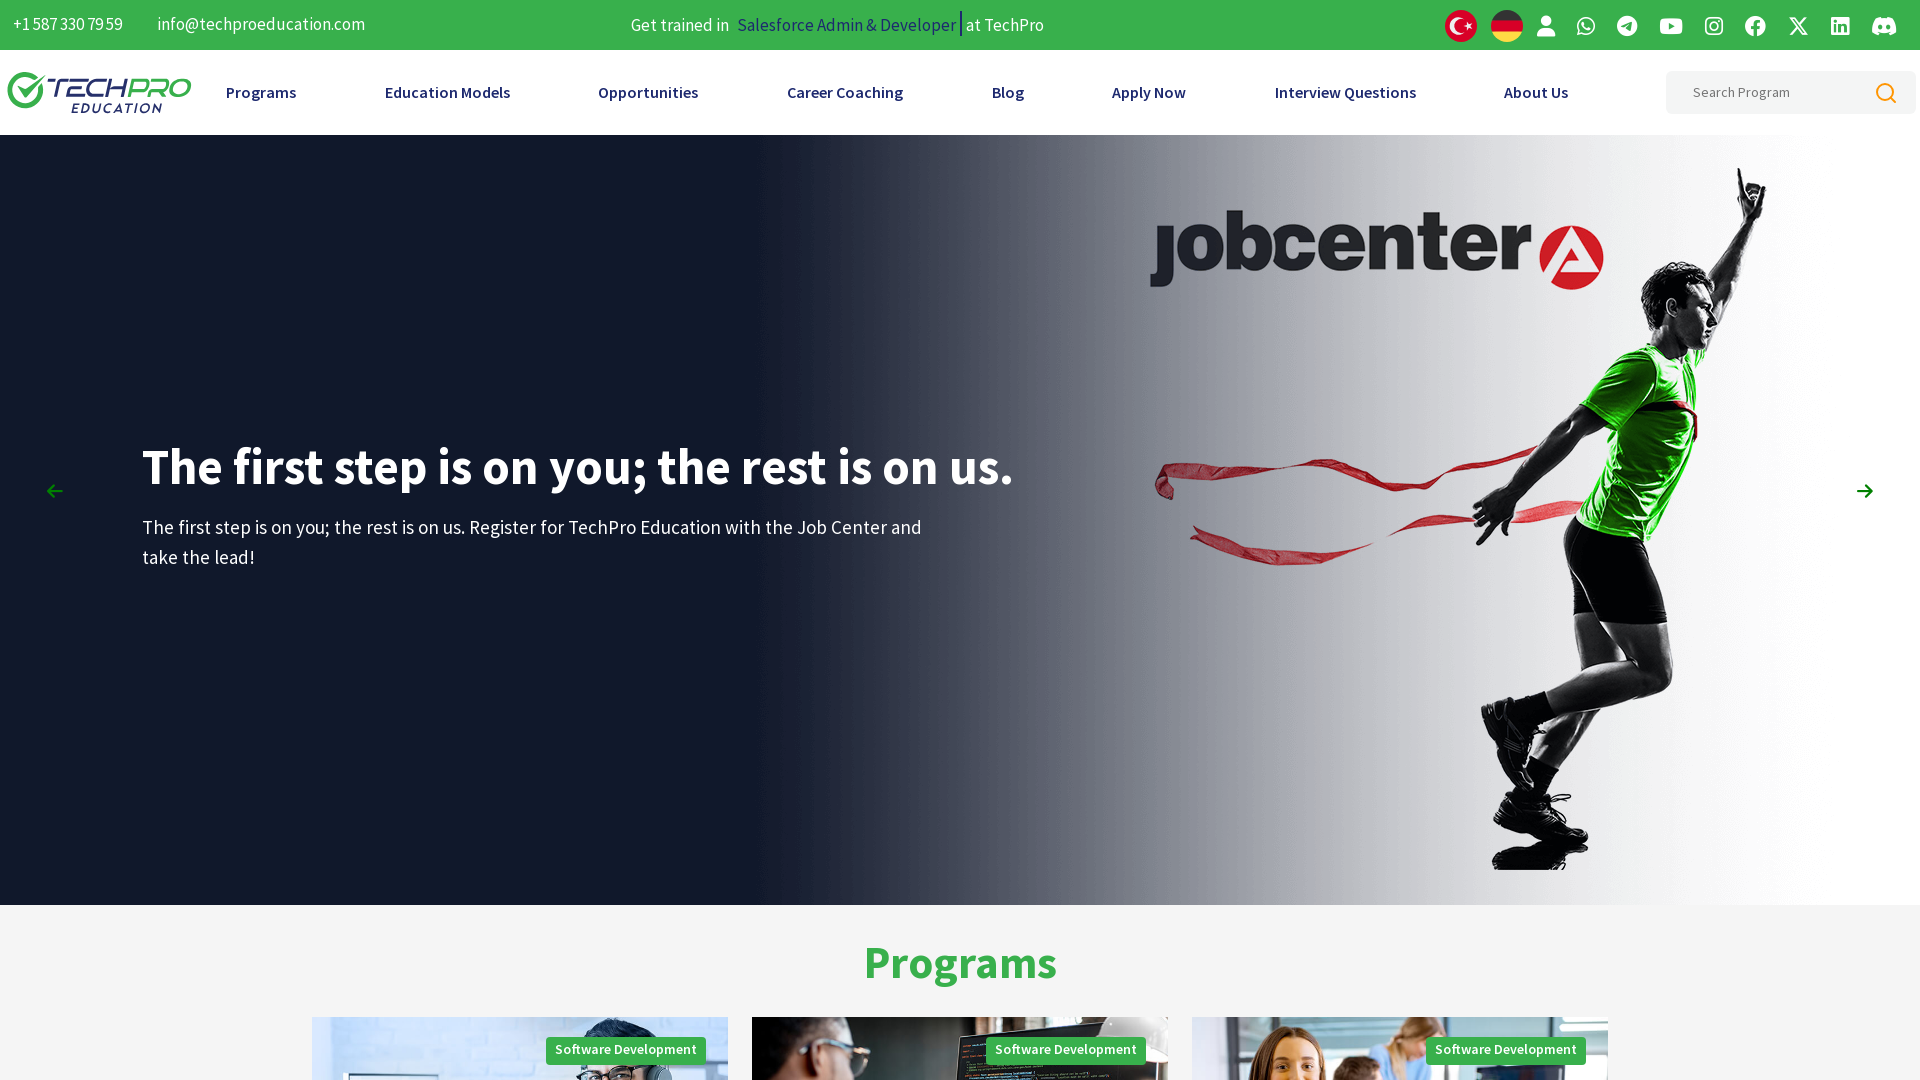